Navigates to the HYR Tutorials website and verifies that links are present on the page

Starting URL: https://www.hyrtutorials.com/

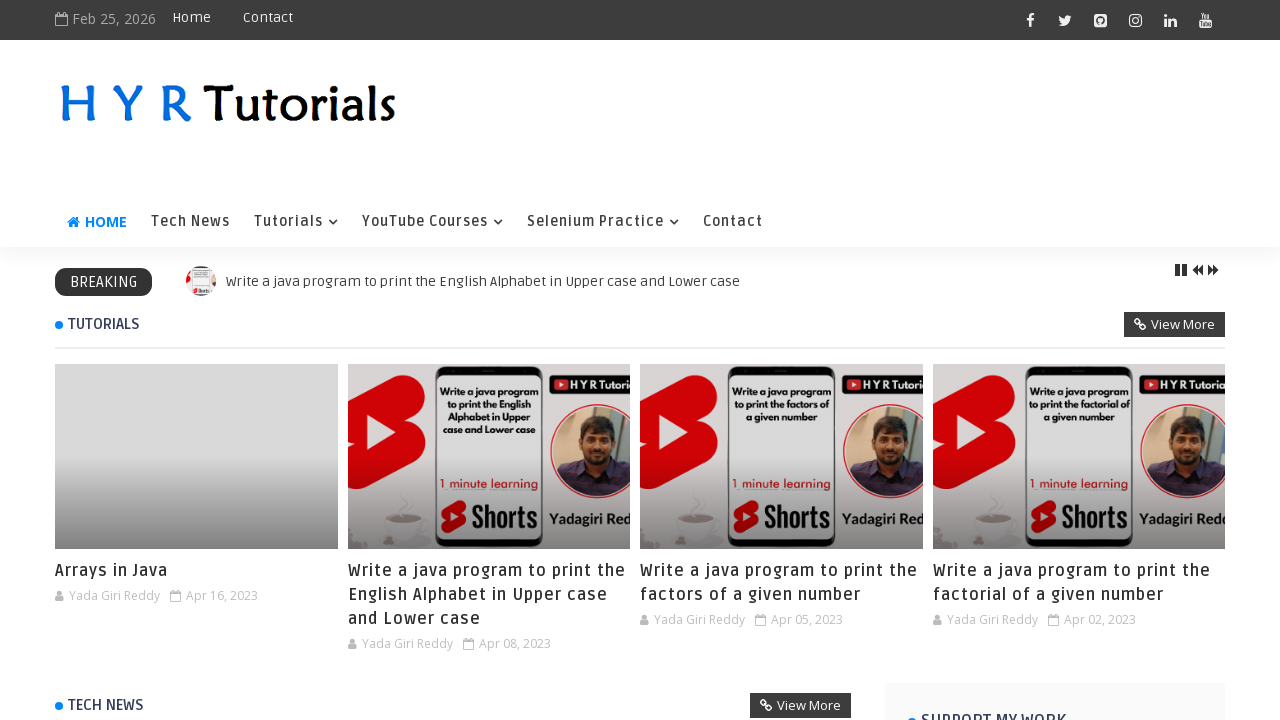

Waited for page to fully load (networkidle)
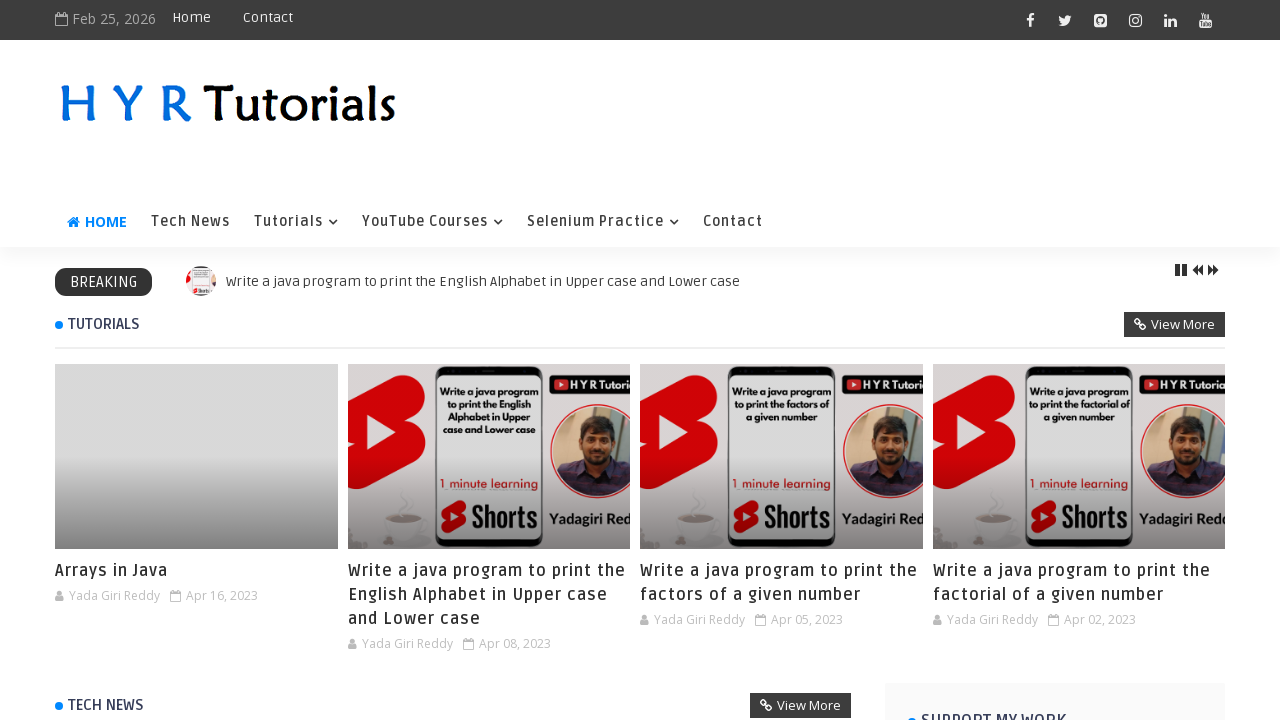

Located all link elements on the page
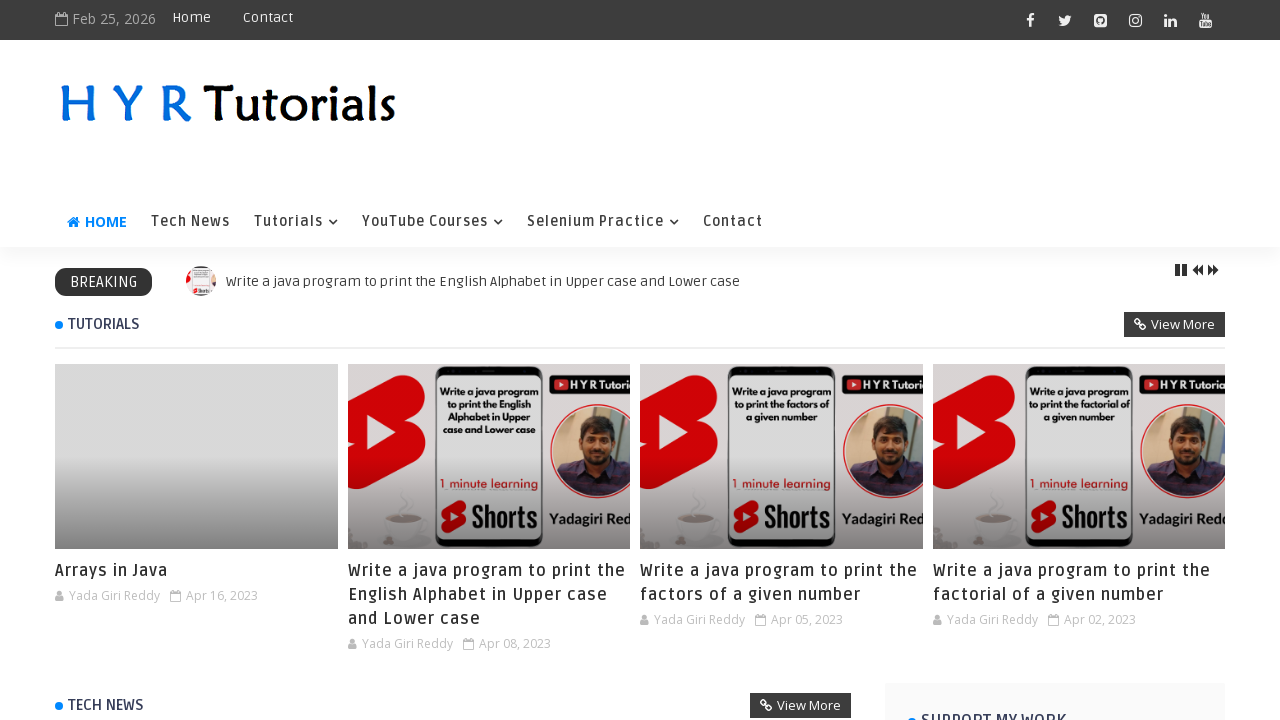

Waited for first link to be ready
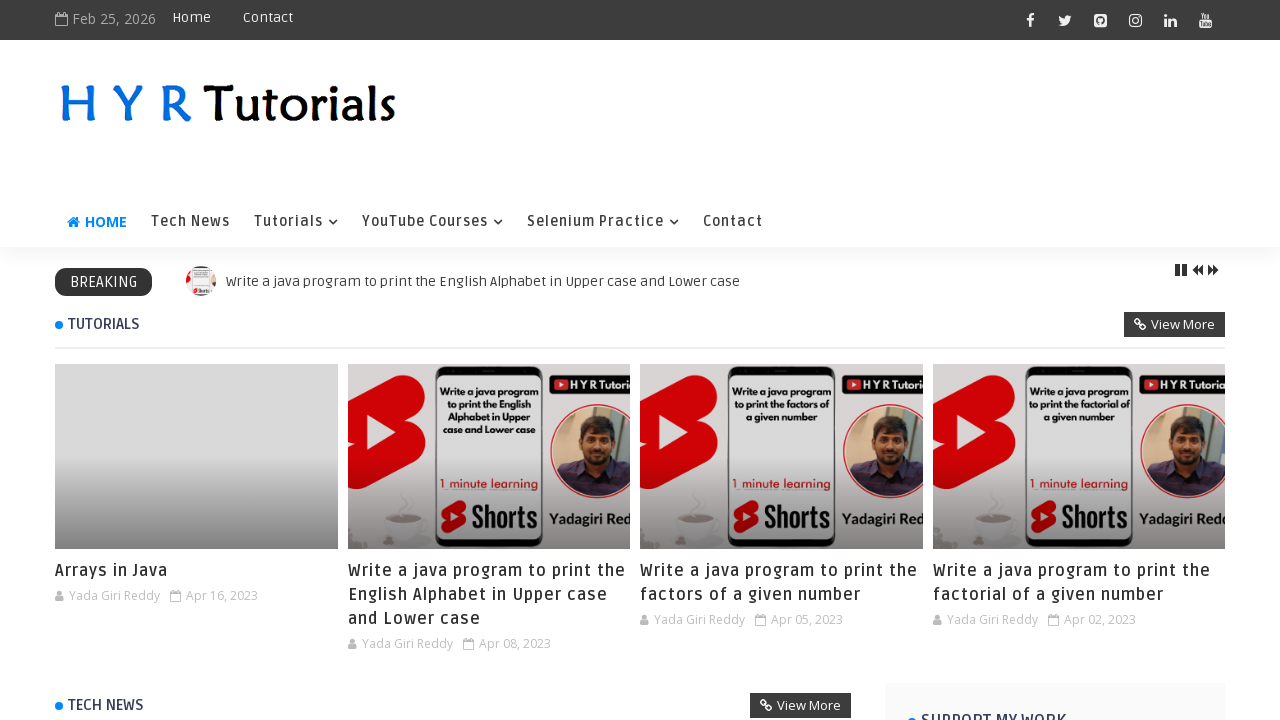

Verified that links are present on the page (count > 0)
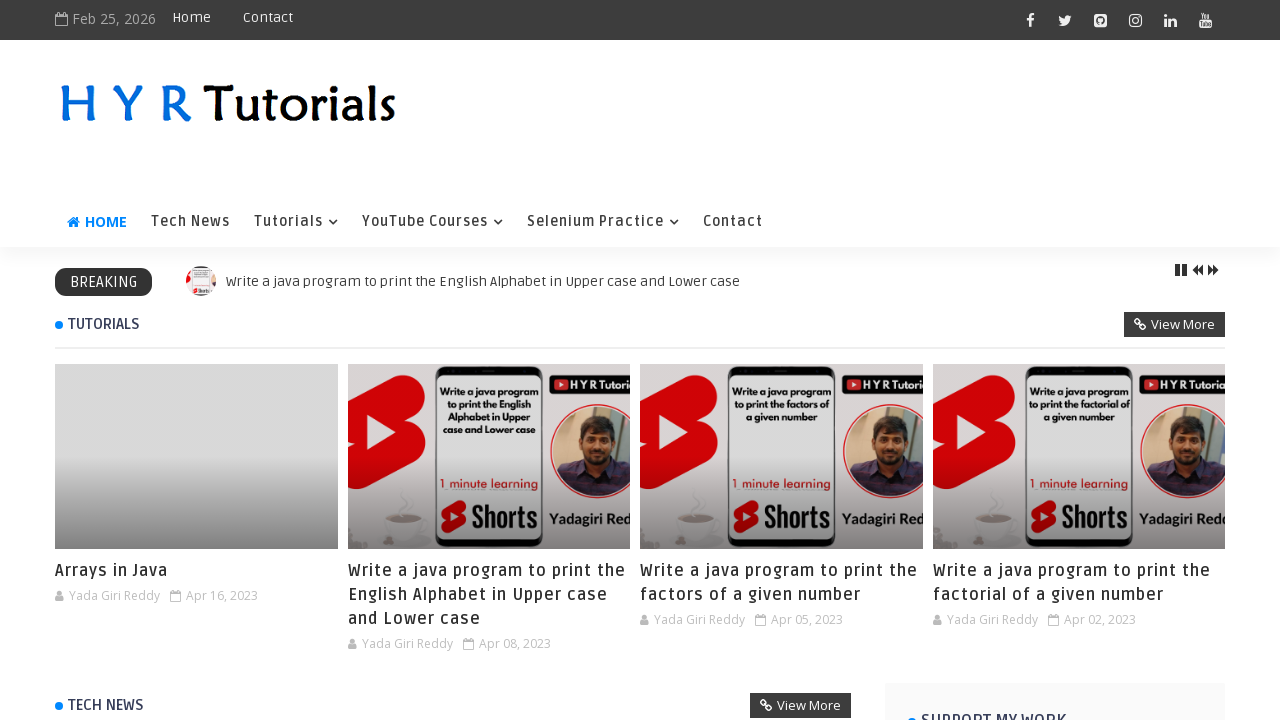

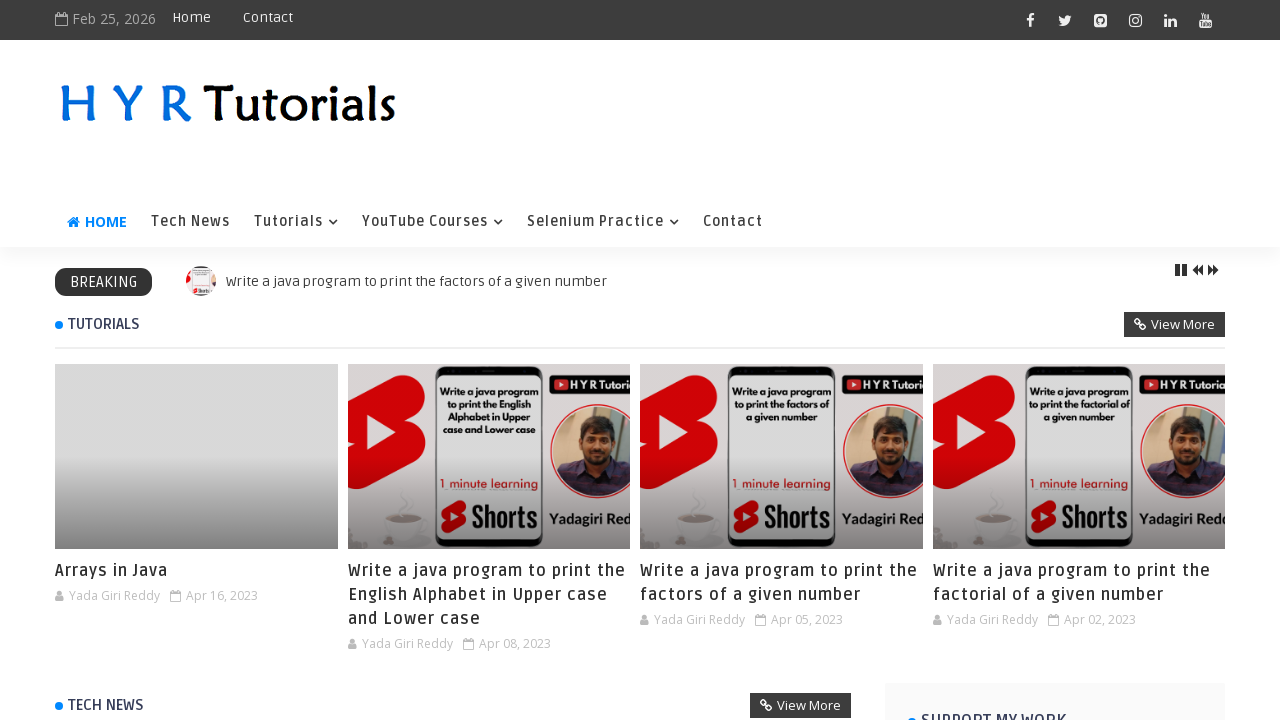